Tests navigation to the Browse Languages page and verifies the table headers are displayed

Starting URL: http://www.99-bottles-of-beer.net/

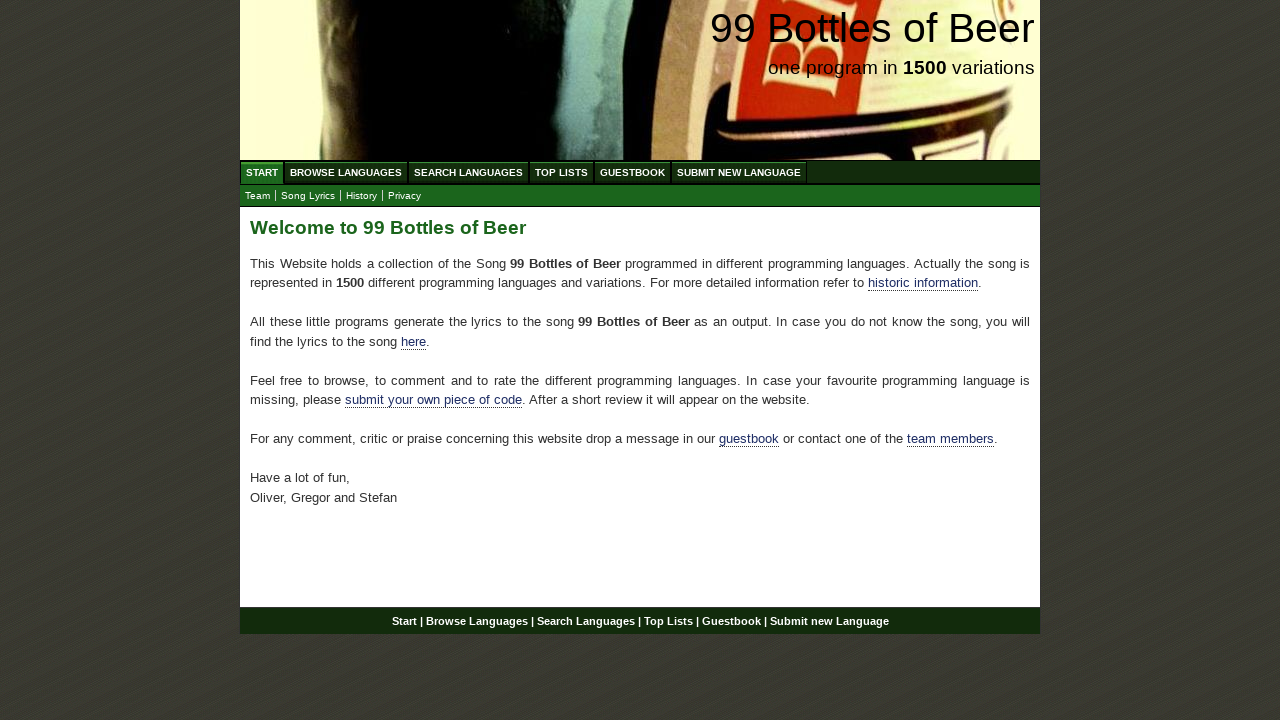

Clicked on Browse Languages link at (346, 172) on #menu a[href='/abc.html']
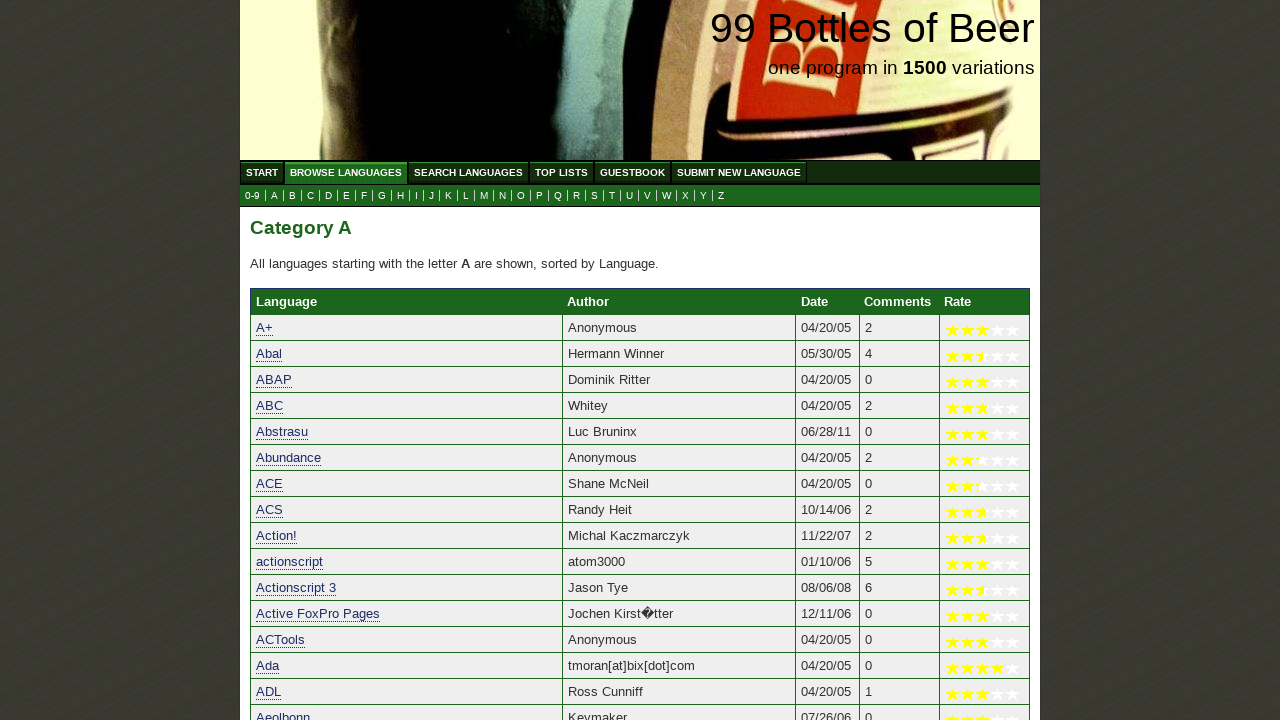

Browse Languages page loaded and category table appeared
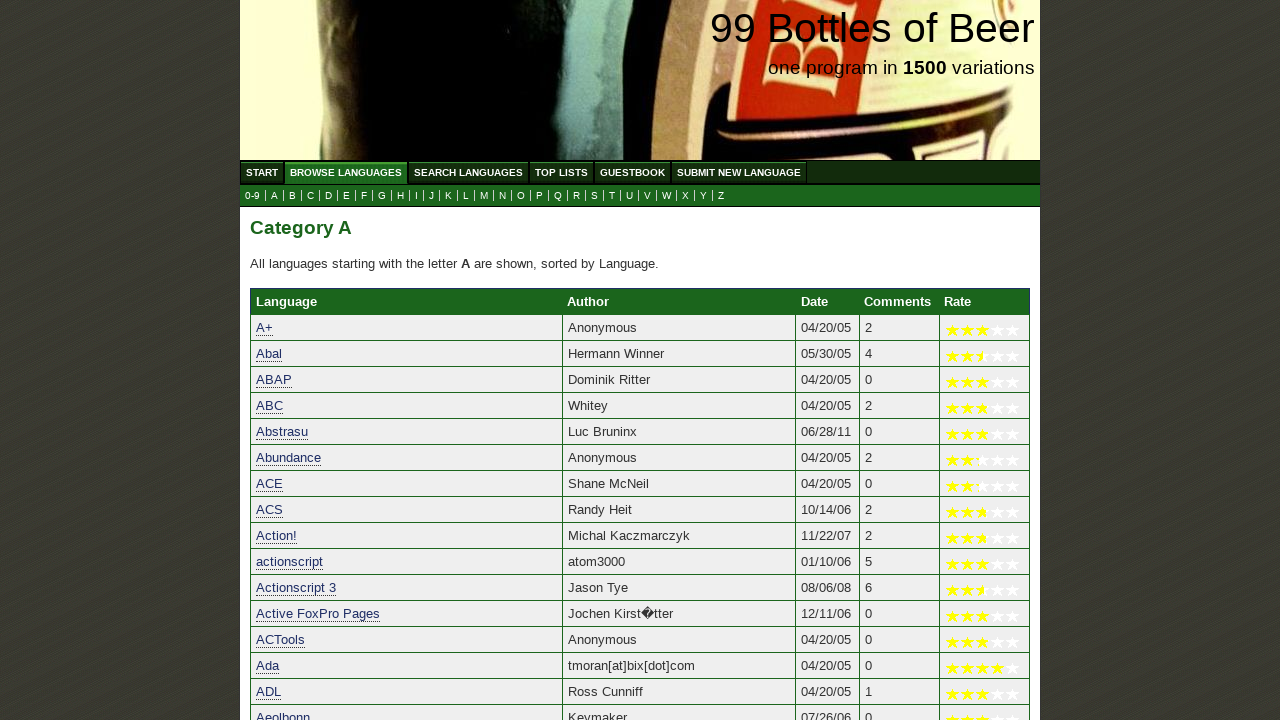

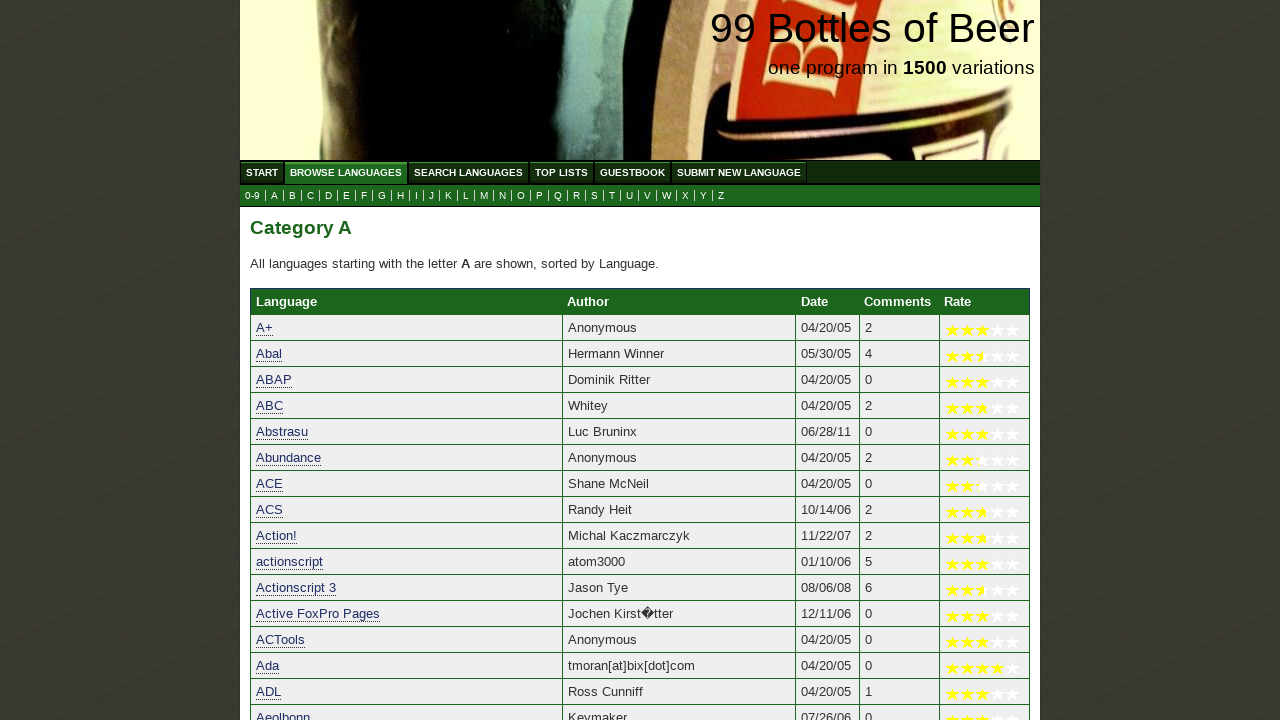